Tests context menu functionality by right-clicking on a designated area and accepting the resulting alert

Starting URL: http://the-internet.herokuapp.com/

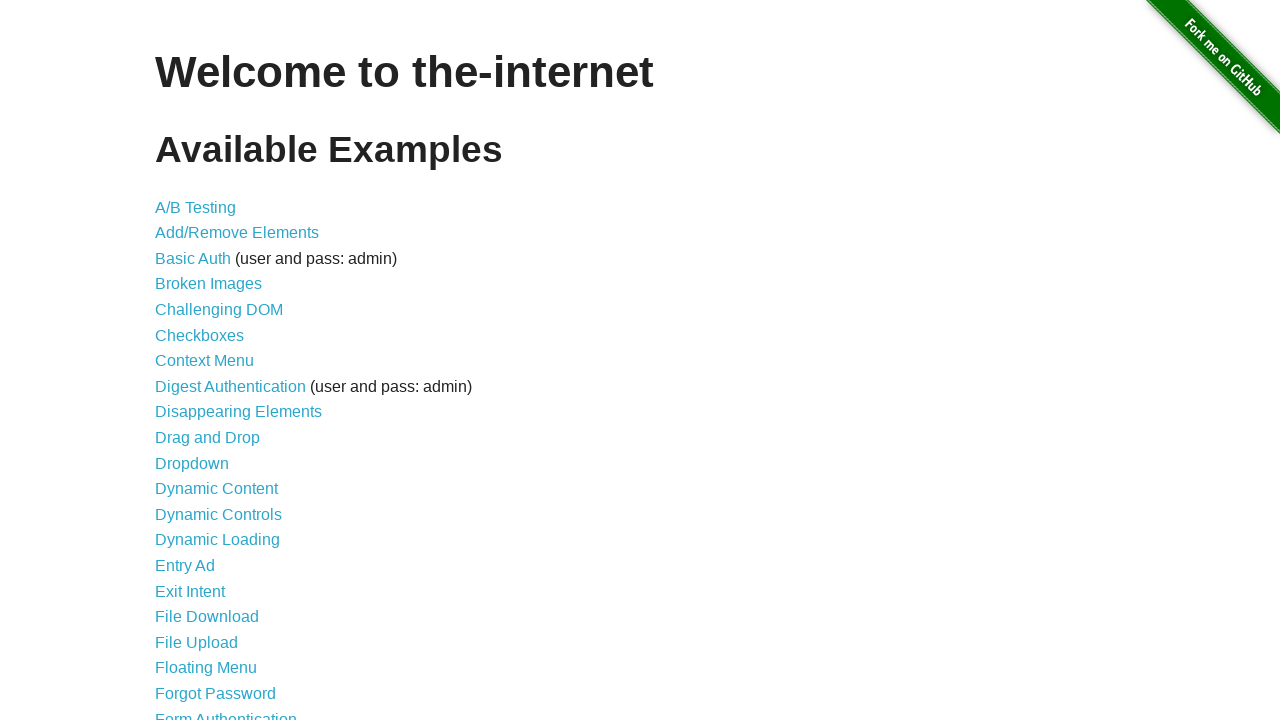

Clicked on Context Menu link at (204, 361) on text=Context Menu
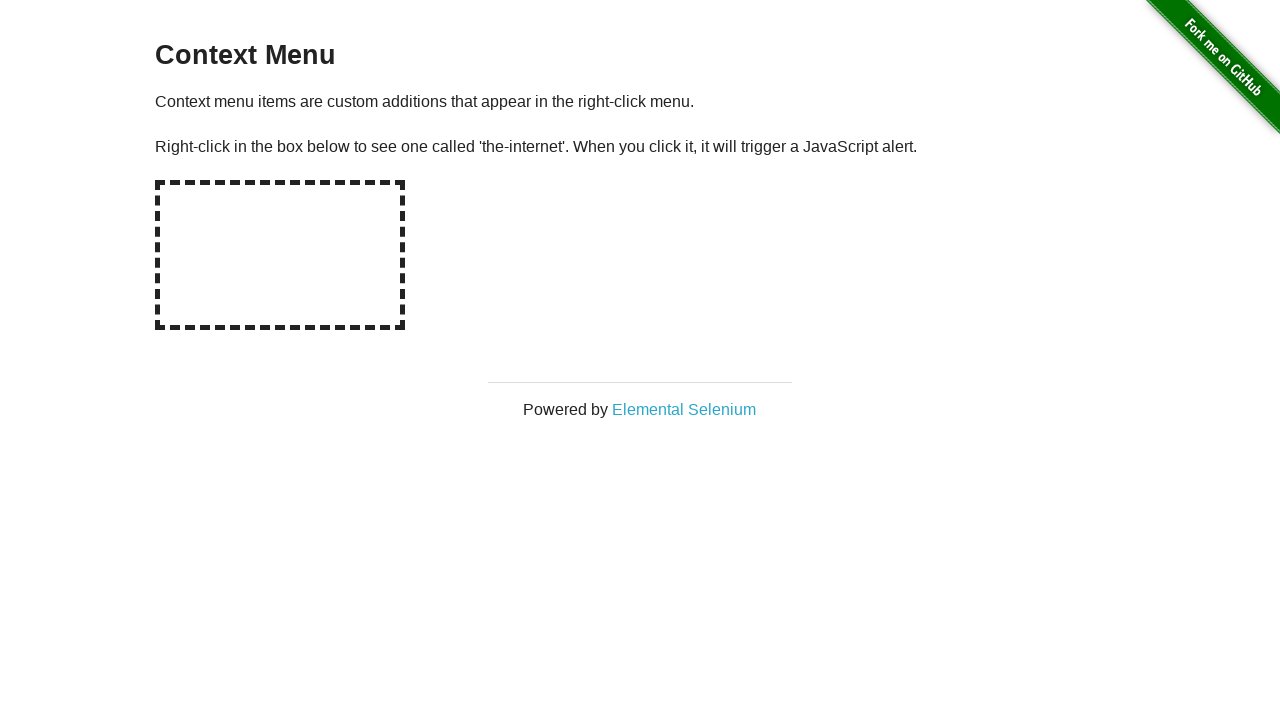

Right-clicked on the hot-spot area at (280, 255) on #hot-spot
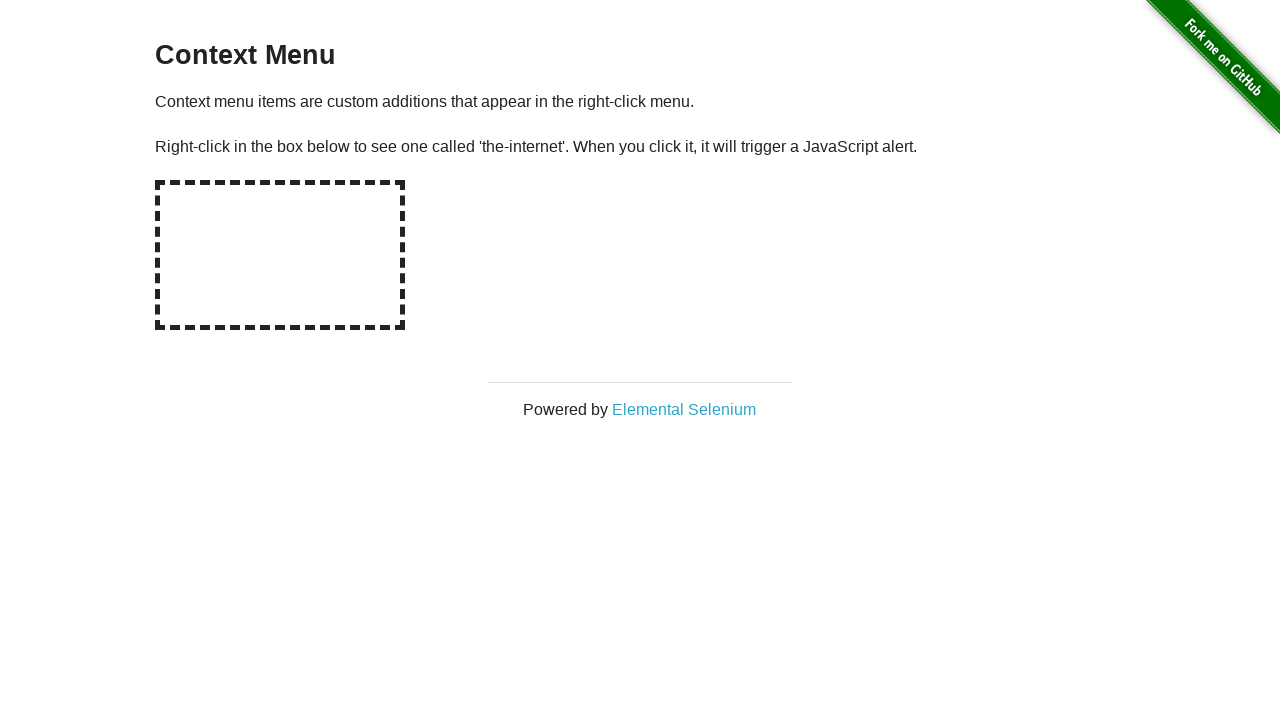

Set up dialog handler to accept alerts
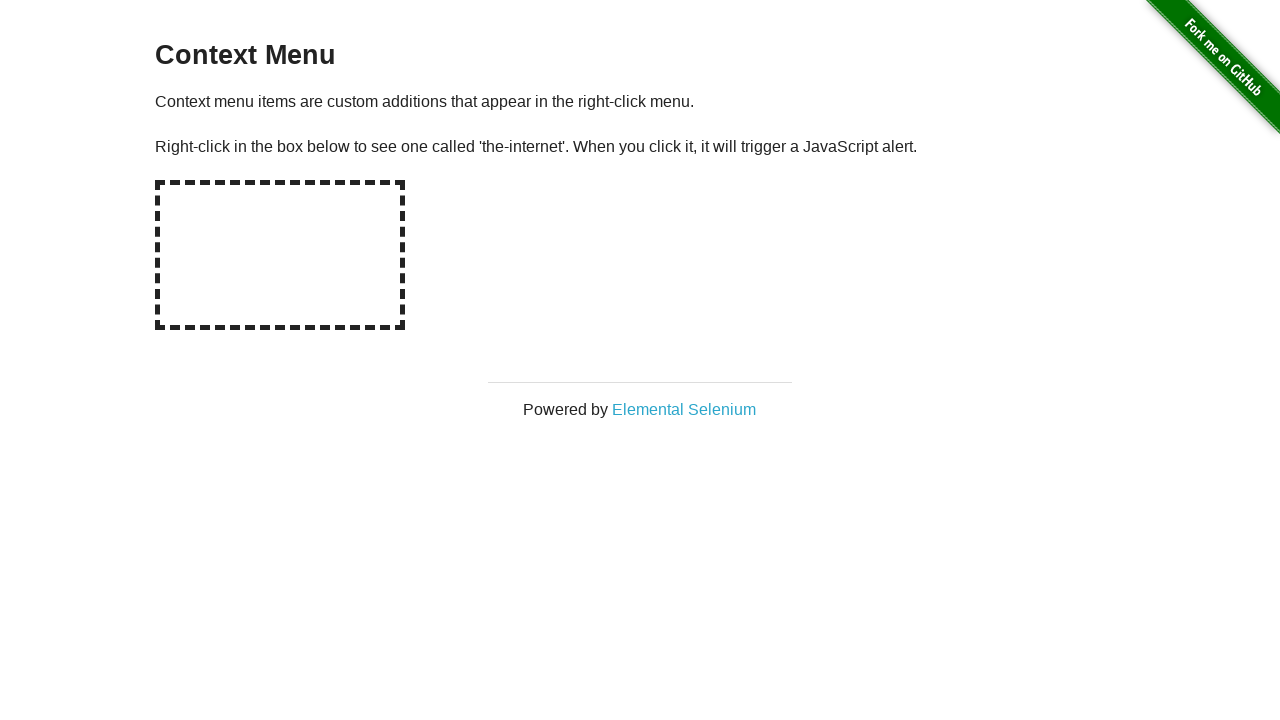

Right-clicked on hot-spot area again to trigger and accept alert at (280, 255) on #hot-spot
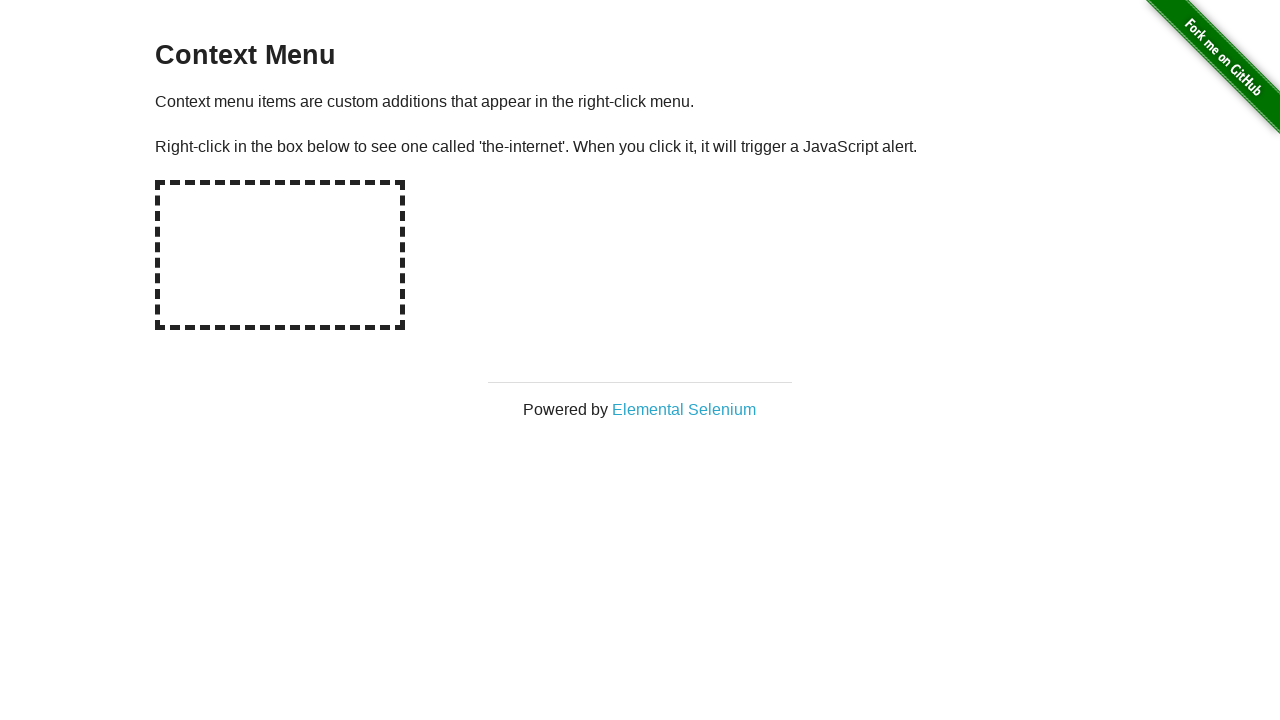

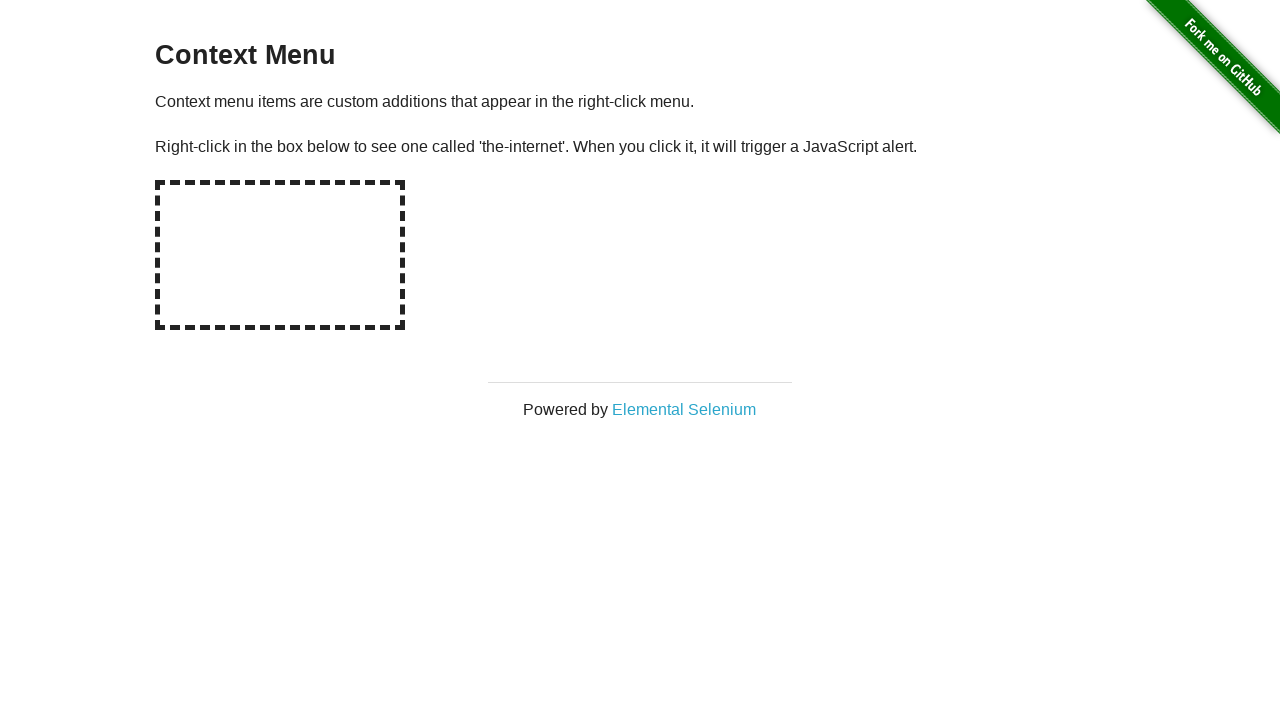